Tests that a todo item is removed when edited to an empty string

Starting URL: https://demo.playwright.dev/todomvc

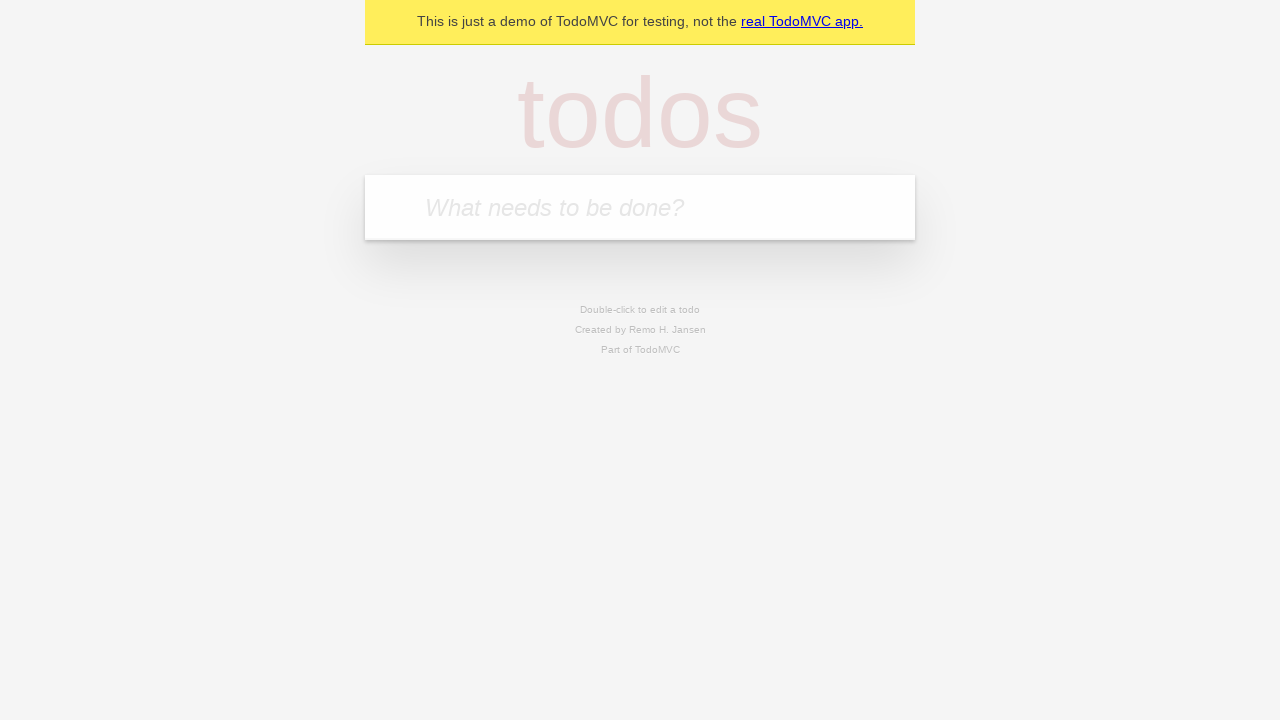

Filled todo input with 'buy some cheese' on internal:attr=[placeholder="What needs to be done?"i]
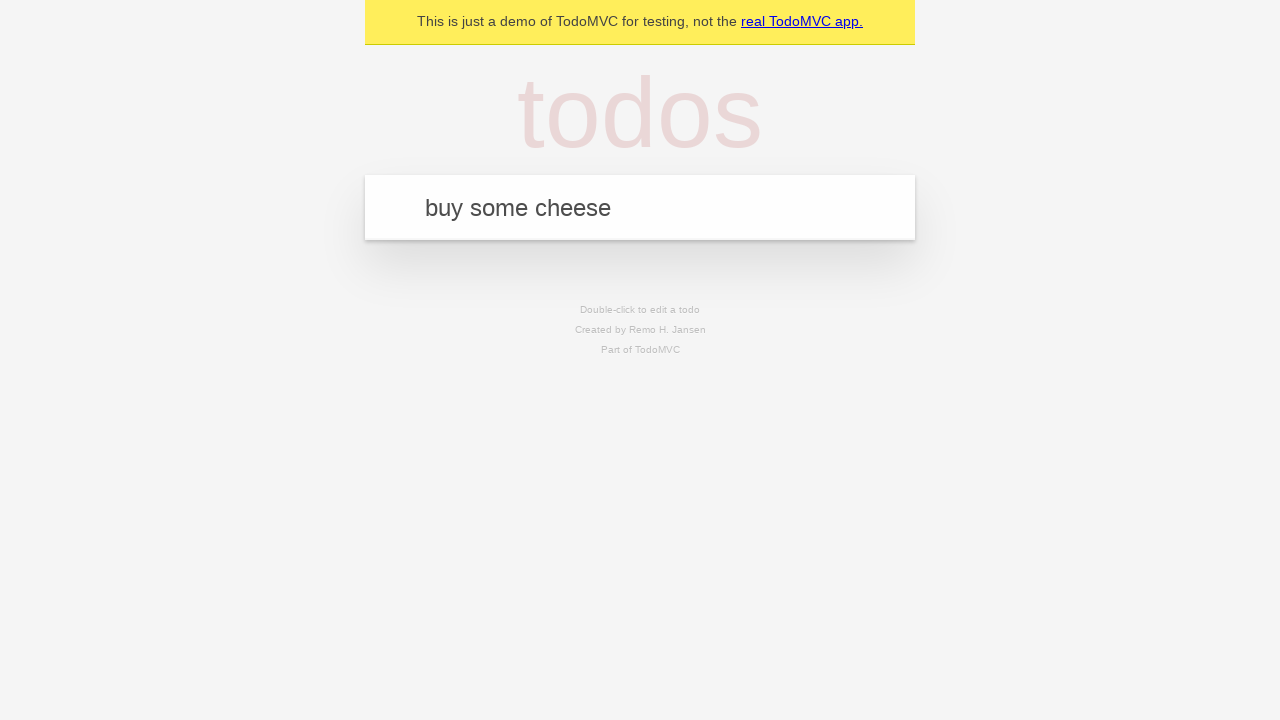

Pressed Enter to create first todo item on internal:attr=[placeholder="What needs to be done?"i]
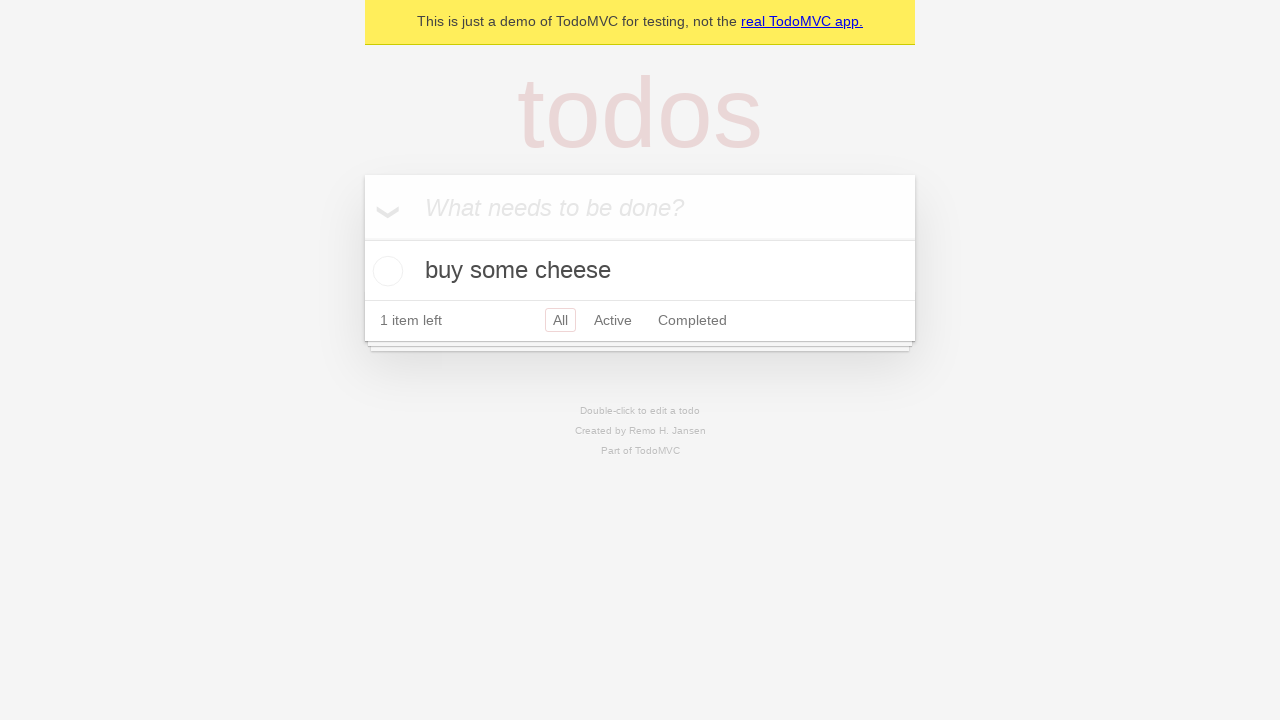

Filled todo input with 'feed the cat' on internal:attr=[placeholder="What needs to be done?"i]
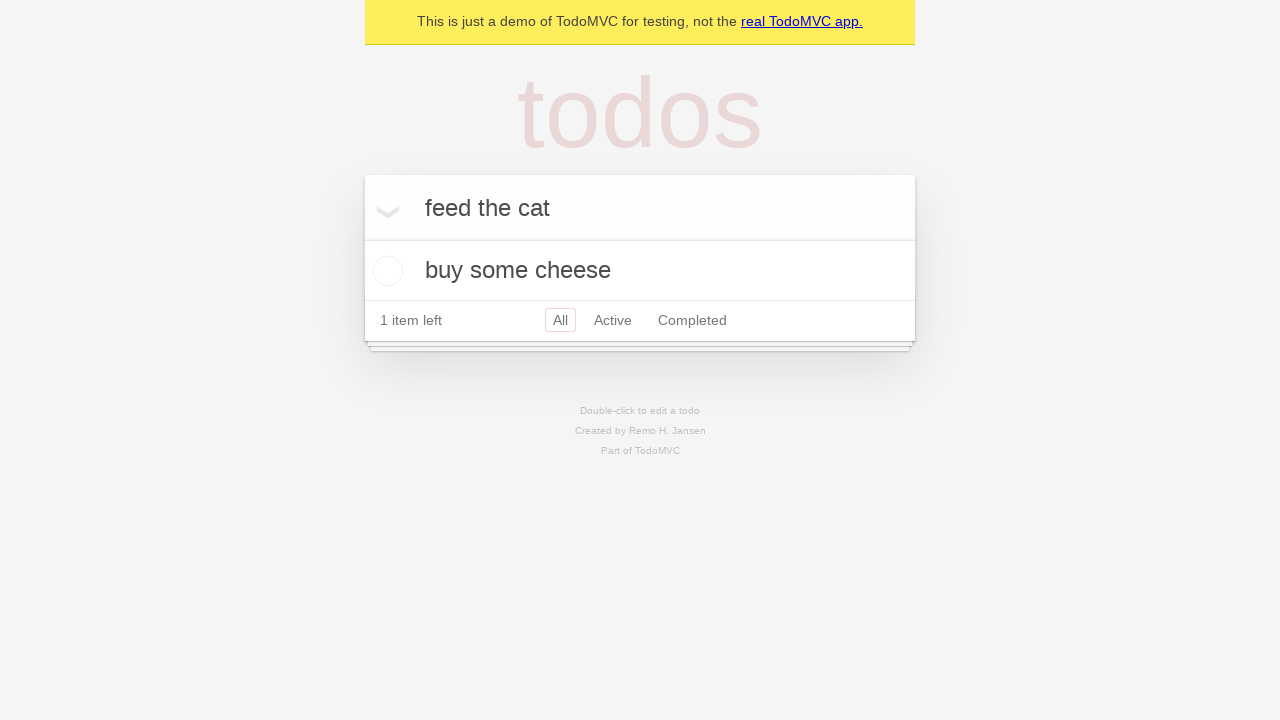

Pressed Enter to create second todo item on internal:attr=[placeholder="What needs to be done?"i]
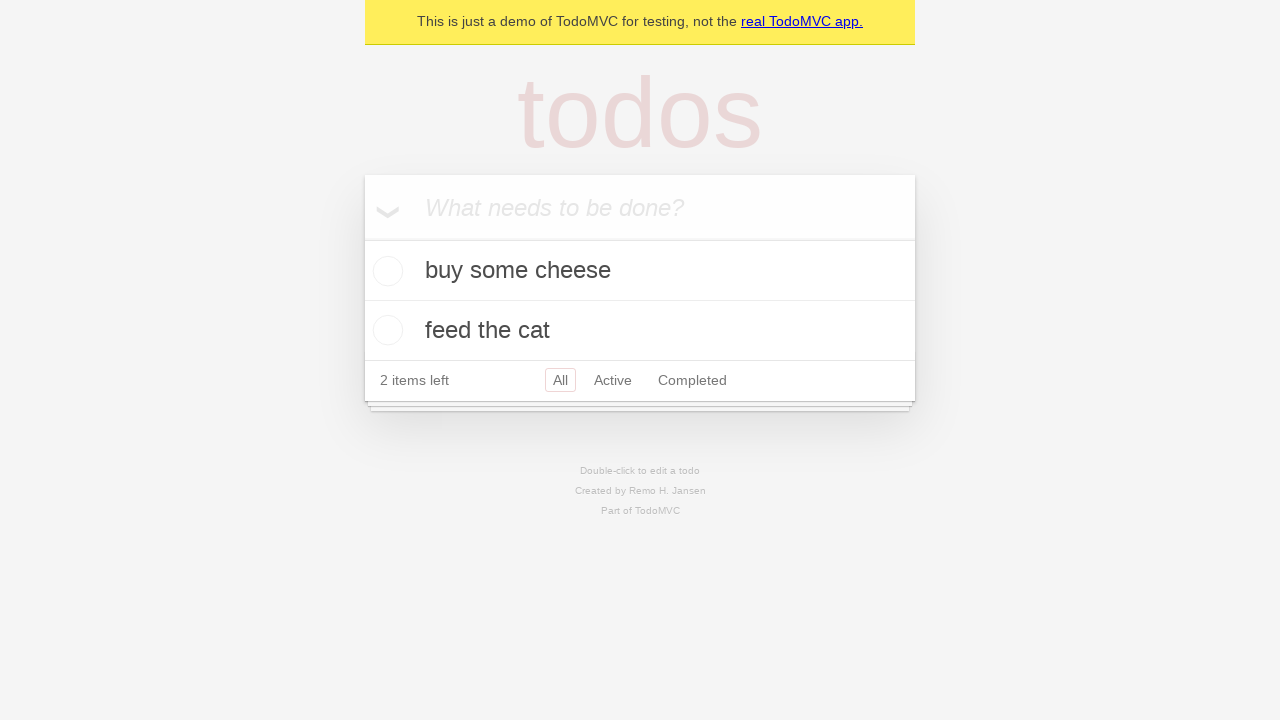

Filled todo input with 'book a doctors appointment' on internal:attr=[placeholder="What needs to be done?"i]
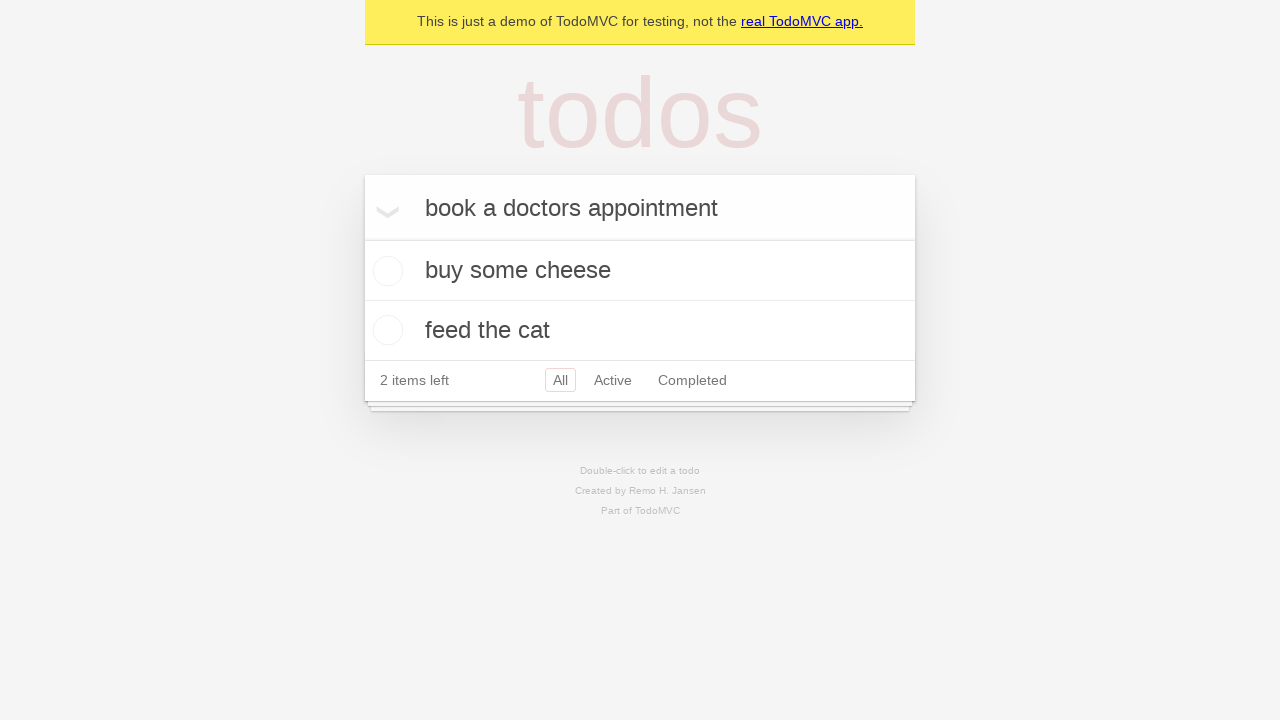

Pressed Enter to create third todo item on internal:attr=[placeholder="What needs to be done?"i]
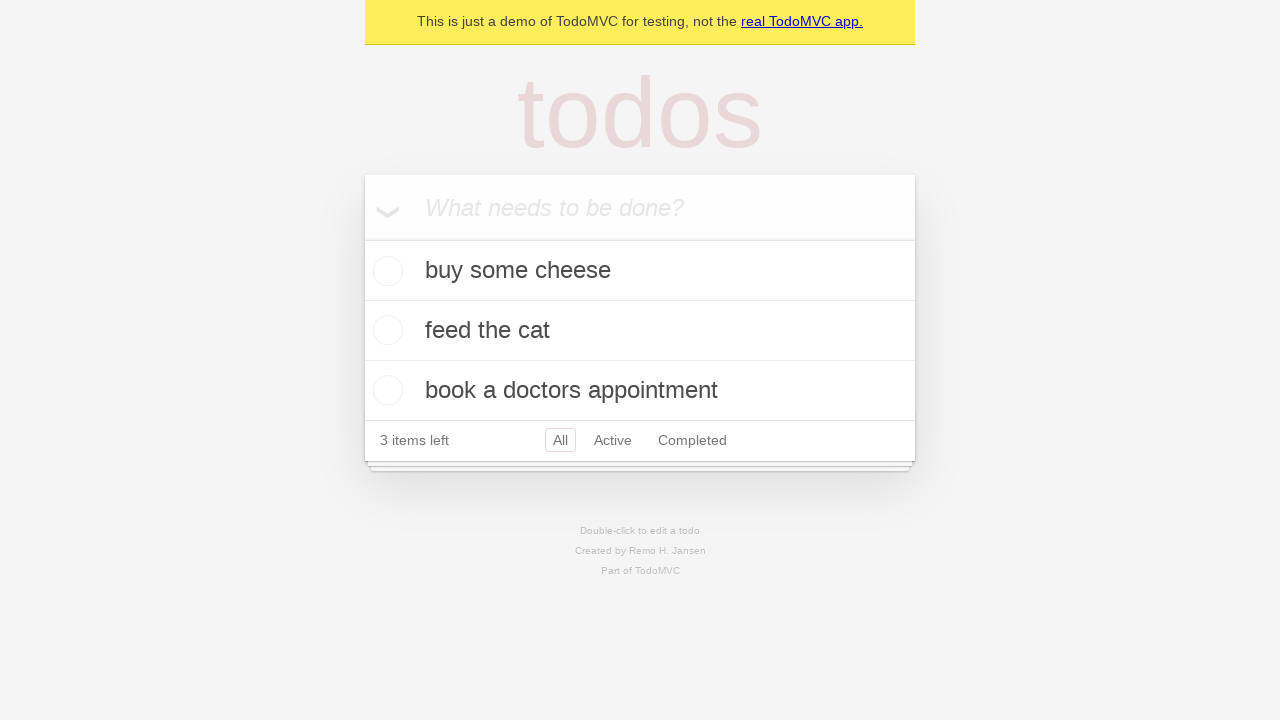

Double-clicked second todo item to enter edit mode at (640, 331) on internal:testid=[data-testid="todo-item"s] >> nth=1
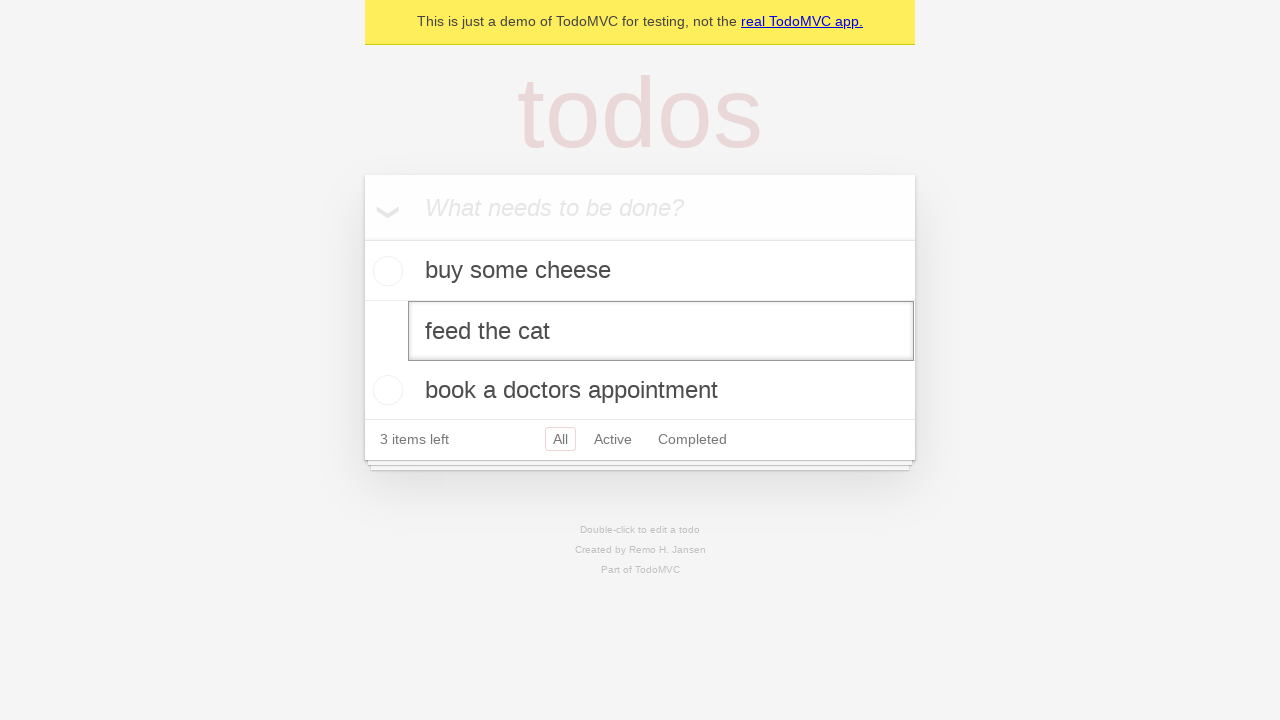

Cleared the edit textbox to empty string on internal:testid=[data-testid="todo-item"s] >> nth=1 >> internal:role=textbox[nam
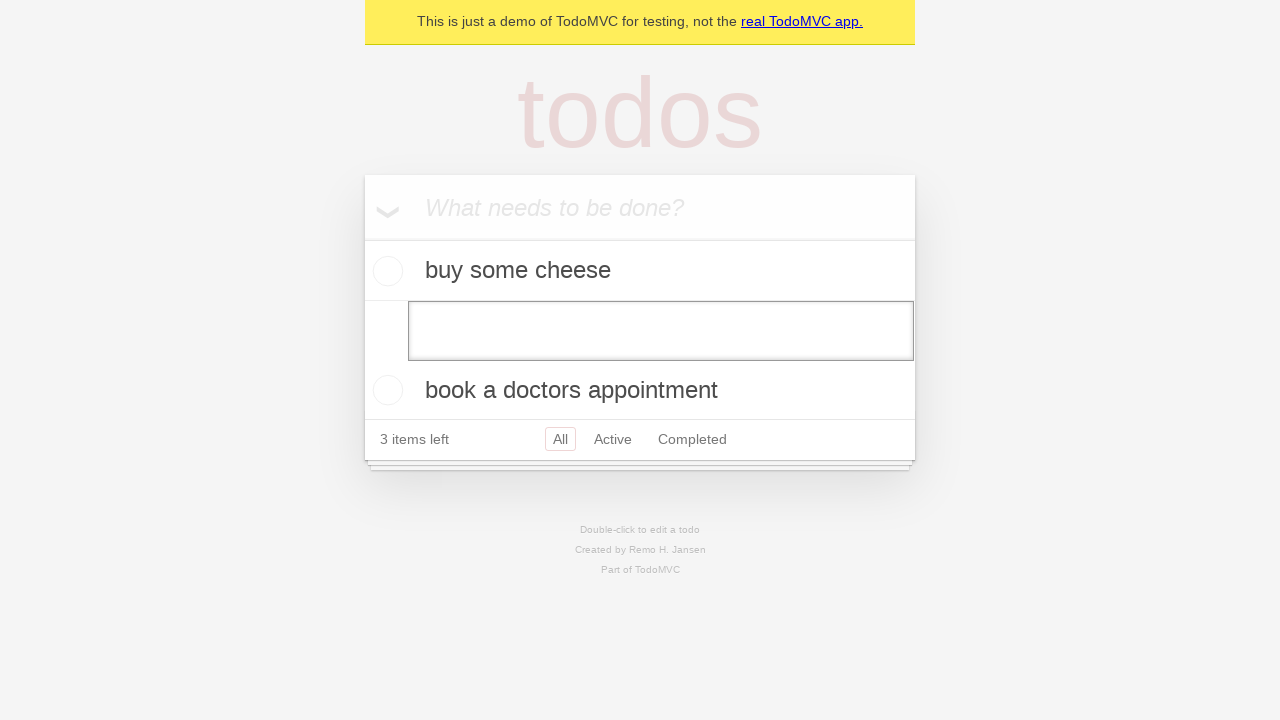

Pressed Enter to confirm empty edit, removing the todo item on internal:testid=[data-testid="todo-item"s] >> nth=1 >> internal:role=textbox[nam
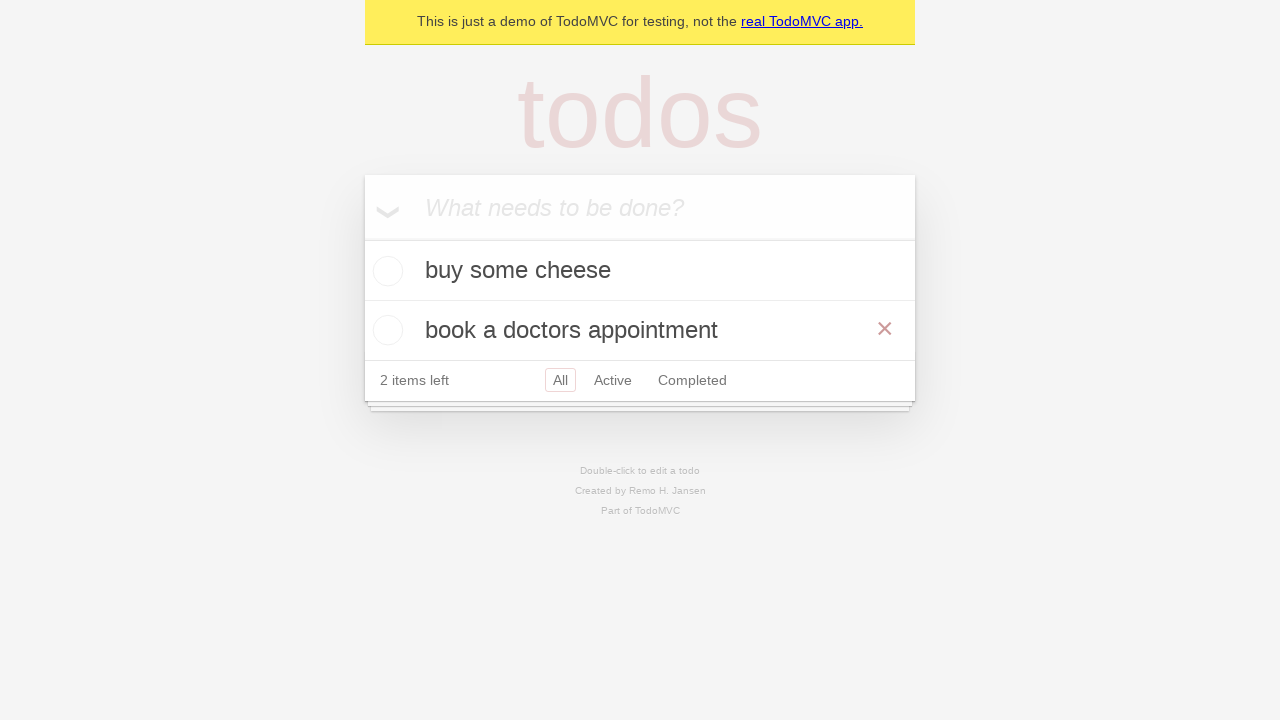

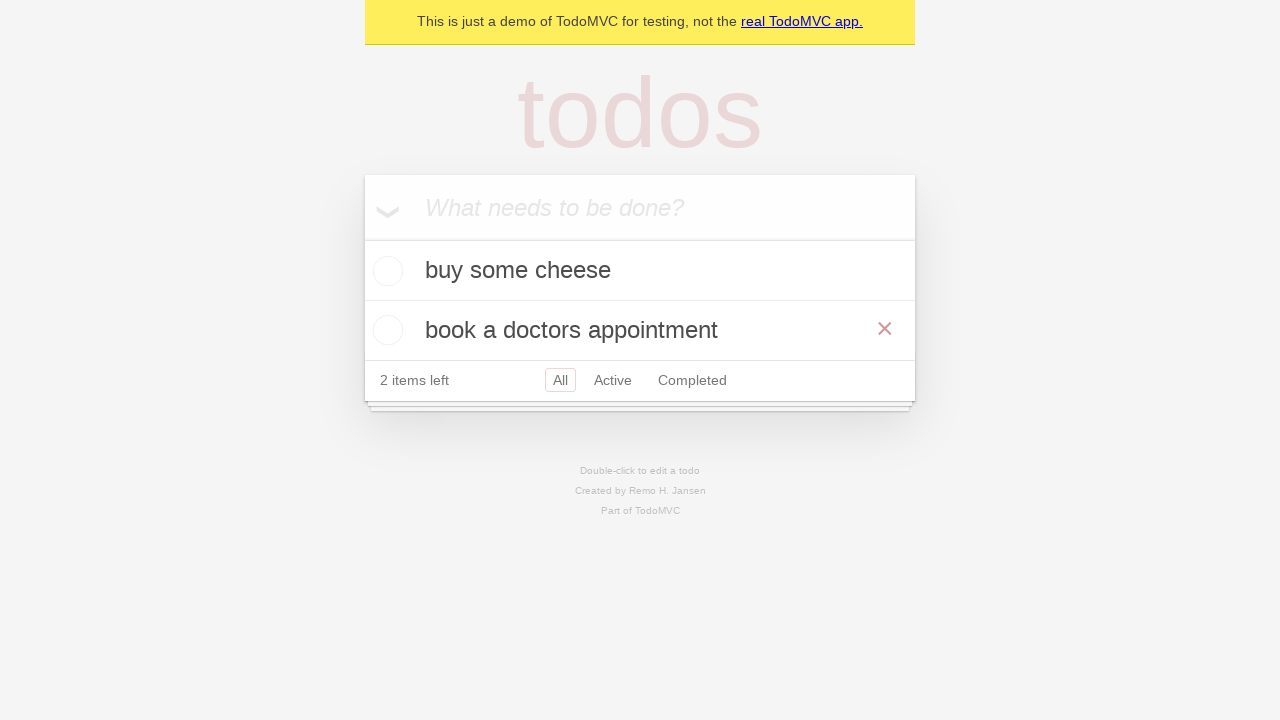